Tests React Semantic UI dropdowns by selecting countries from both clickable and searchable dropdown variants

Starting URL: https://react.semantic-ui.com/maximize/dropdown-example-search-selection/

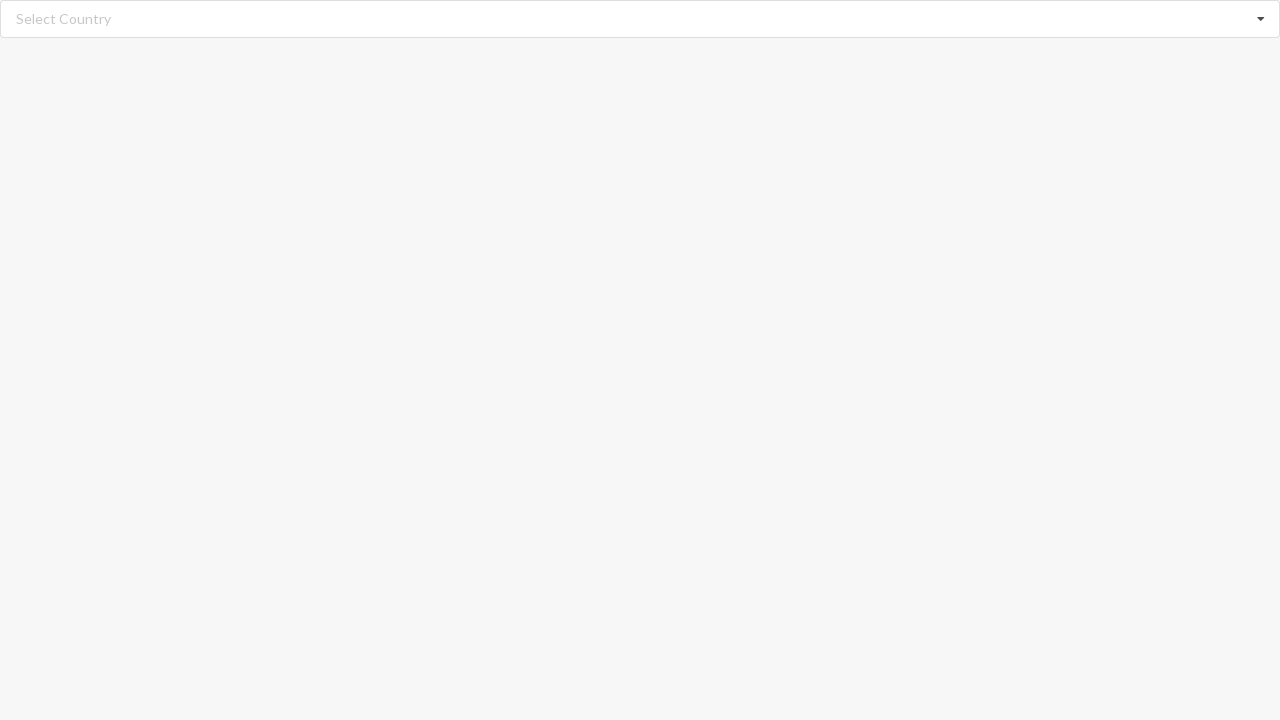

Clicked dropdown icon to open first dropdown at (1261, 19) on xpath=//i[@class='dropdown icon']
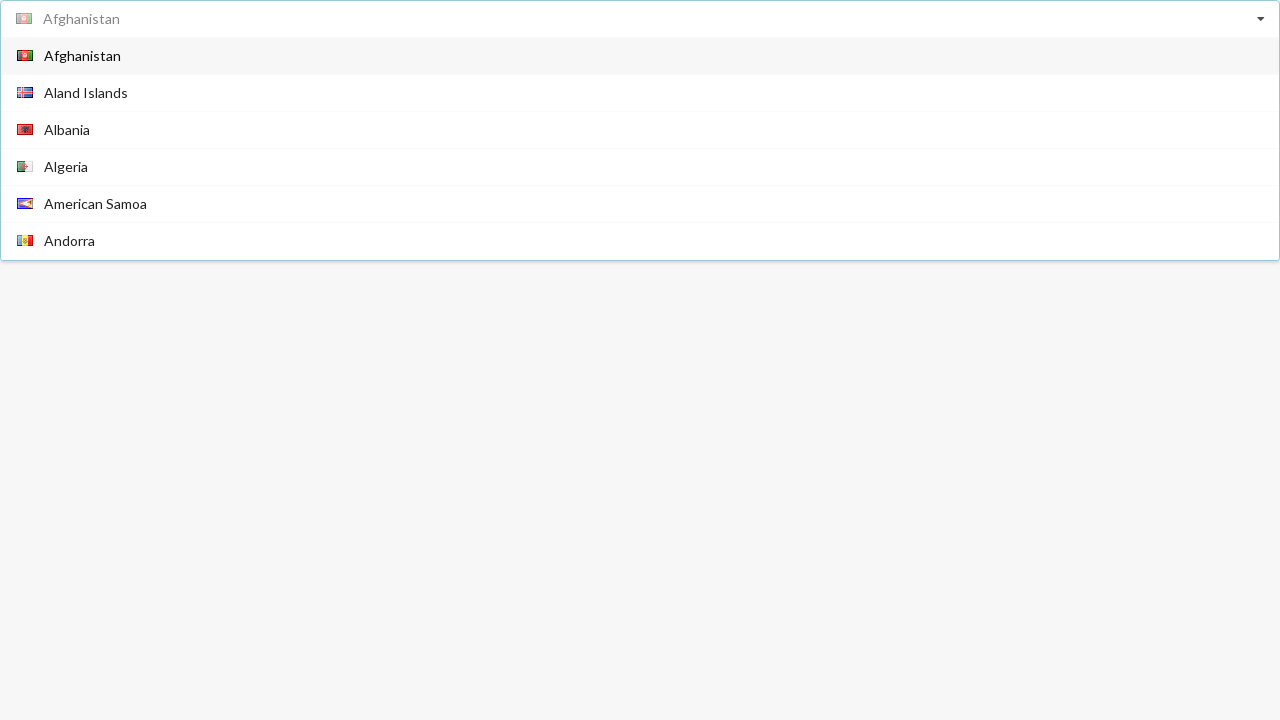

Dropdown items loaded and became visible
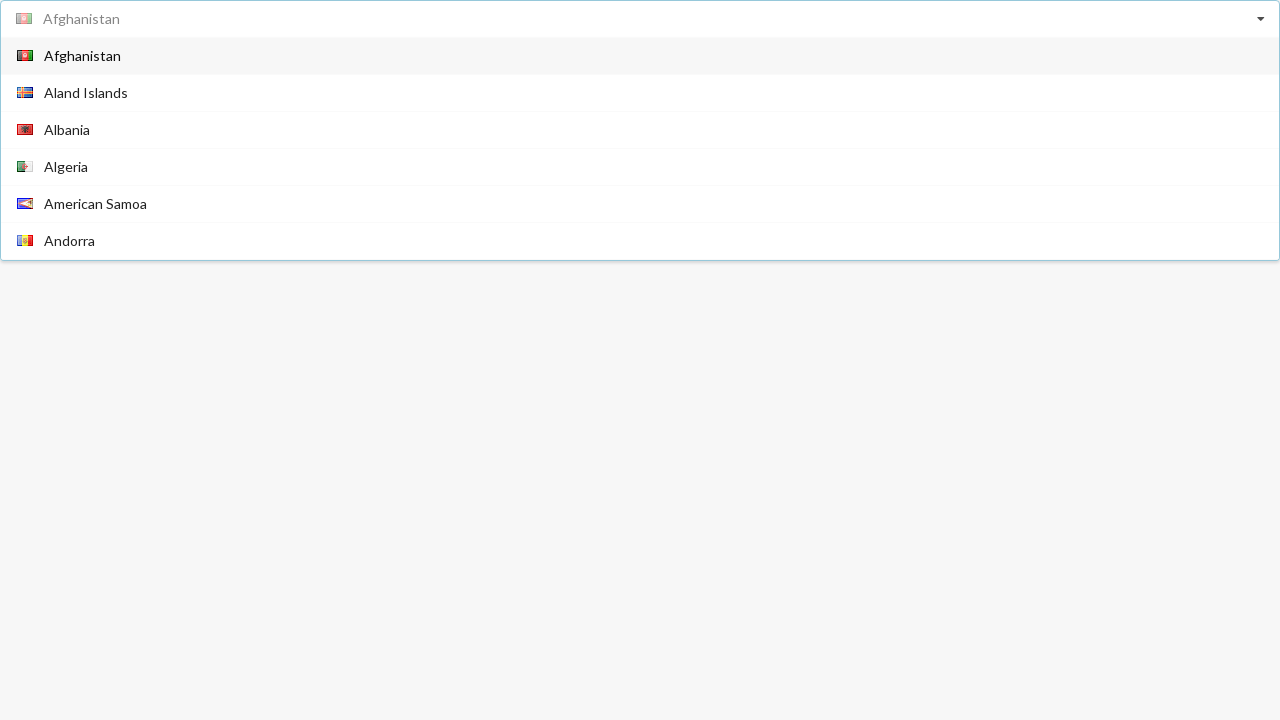

Selected 'Aland Islands' from first dropdown at (86, 92) on xpath=//div[contains(@class,'item')]/span[@class='text'] >> nth=1
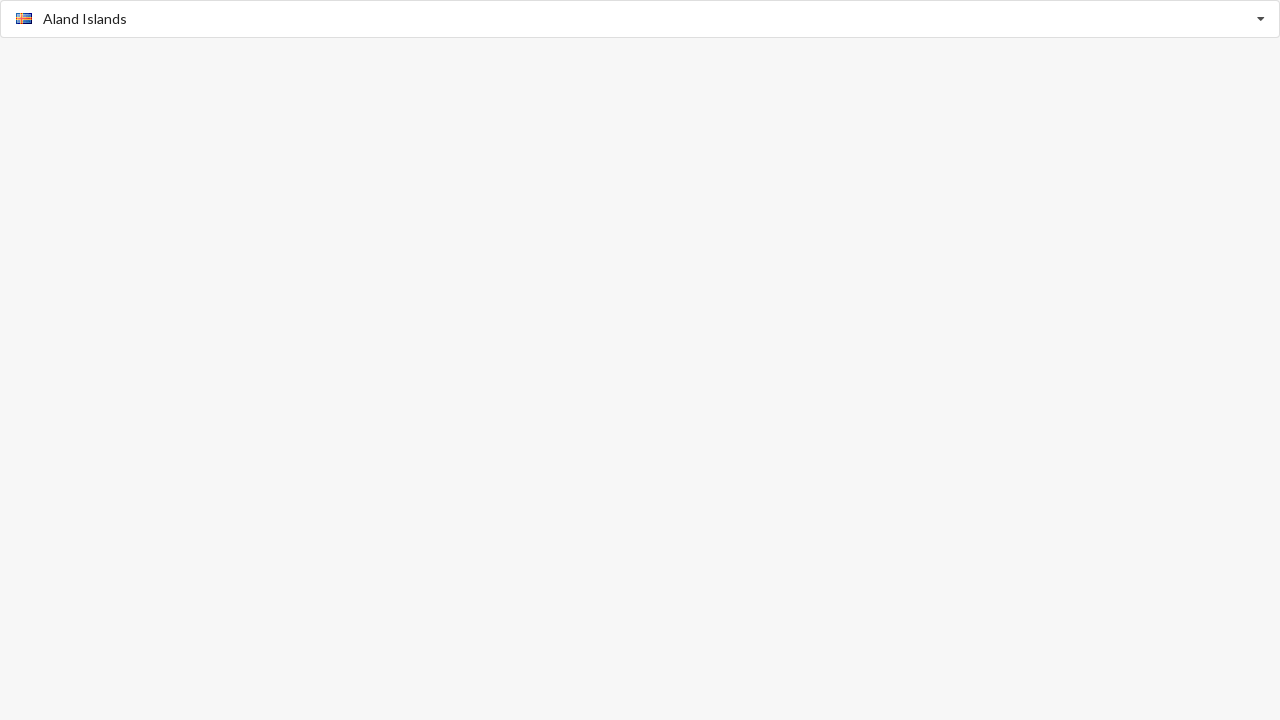

Clicked dropdown icon to open second dropdown at (1261, 19) on xpath=//i[@class='dropdown icon']
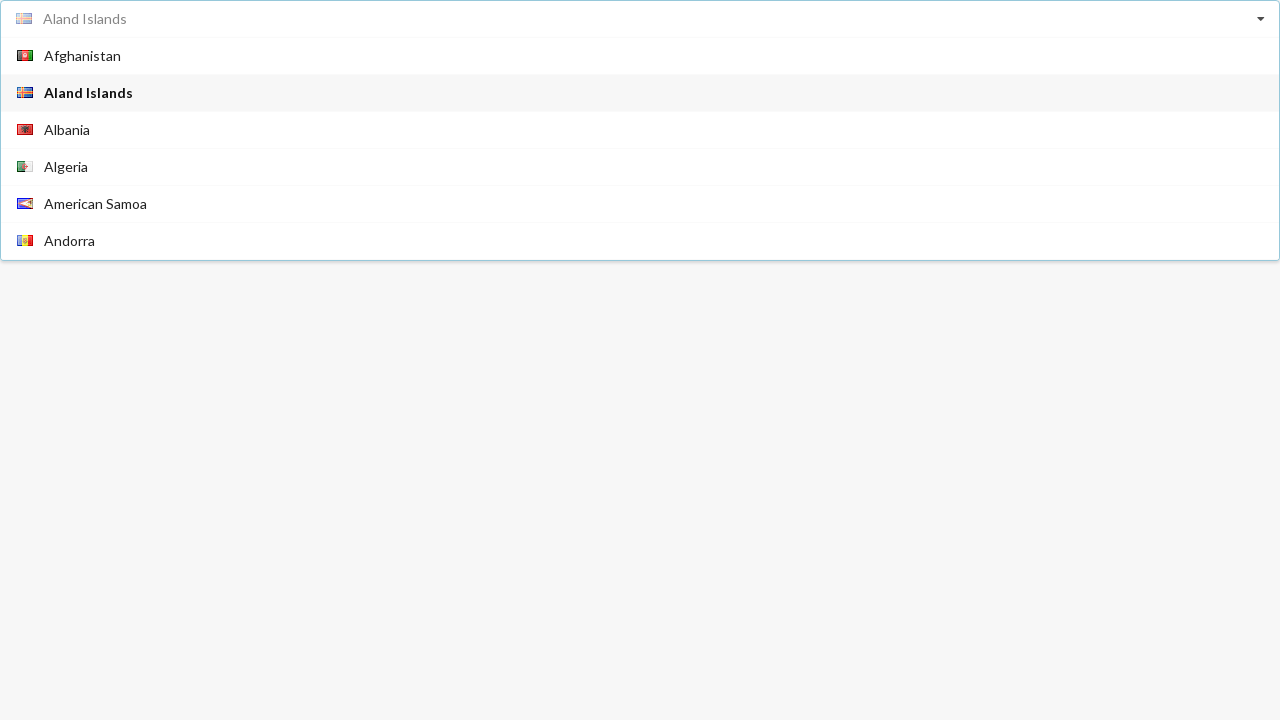

Dropdown items loaded and became visible for second dropdown
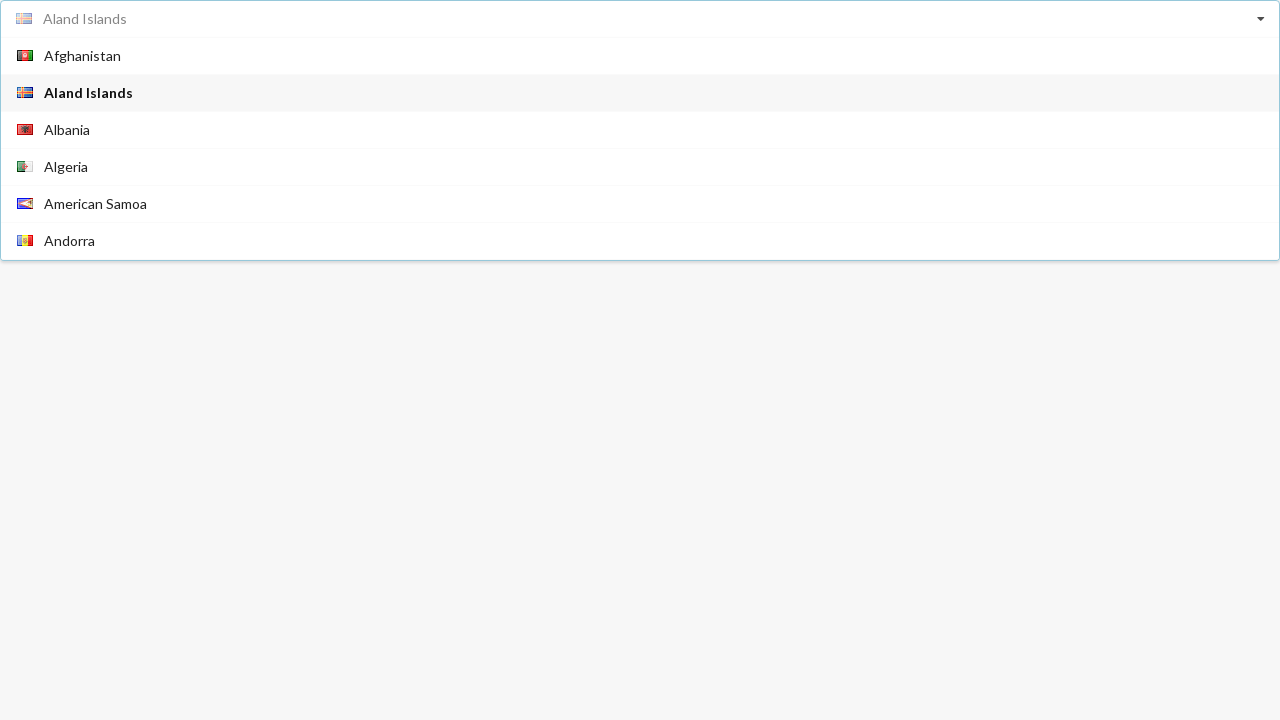

Selected 'Benin' from second dropdown at (62, 242) on xpath=//div[contains(@class,'item')]/span[@class='text'] >> nth=22
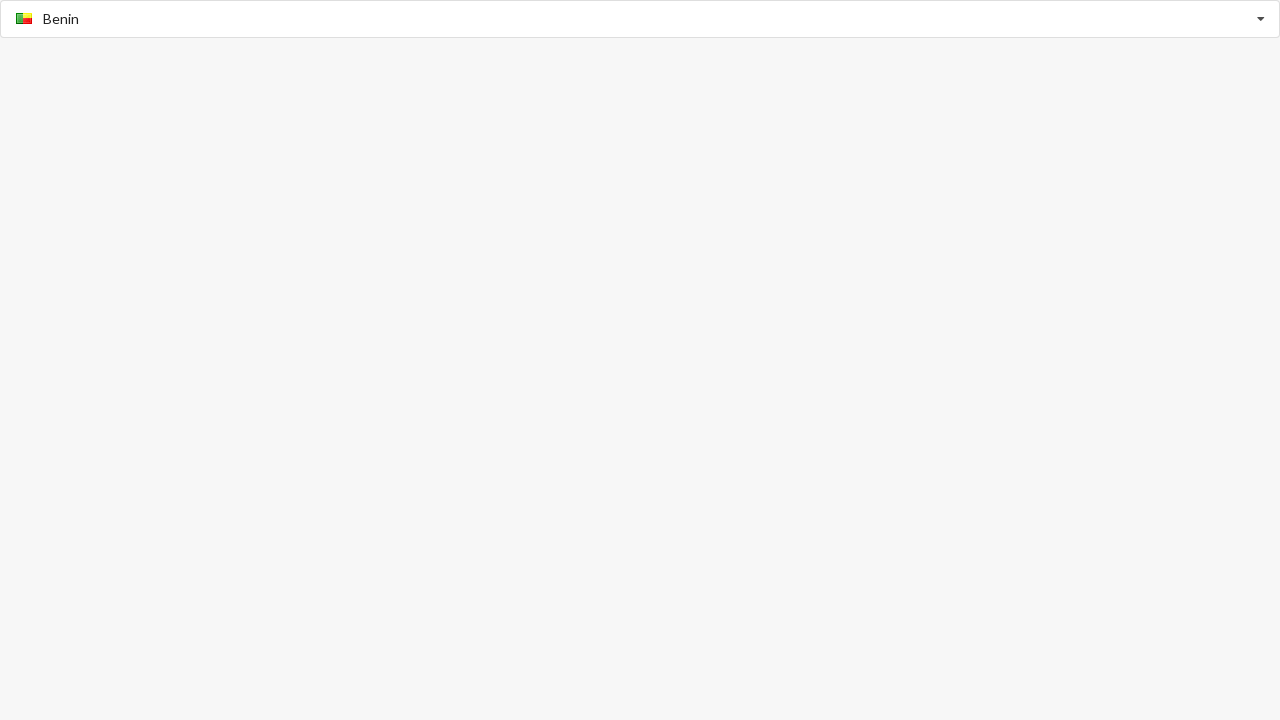

Typed 'Aland Islands' into searchable dropdown field on //input[@class='search']
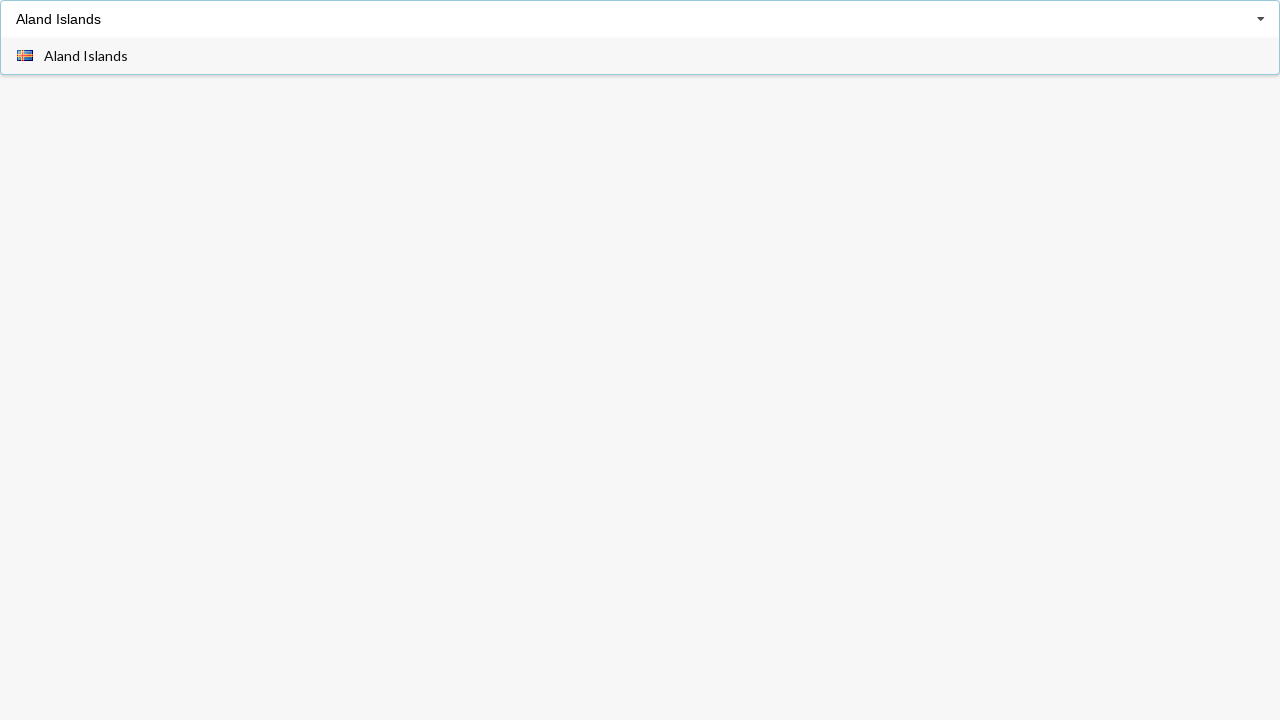

Filtered dropdown items became visible after search
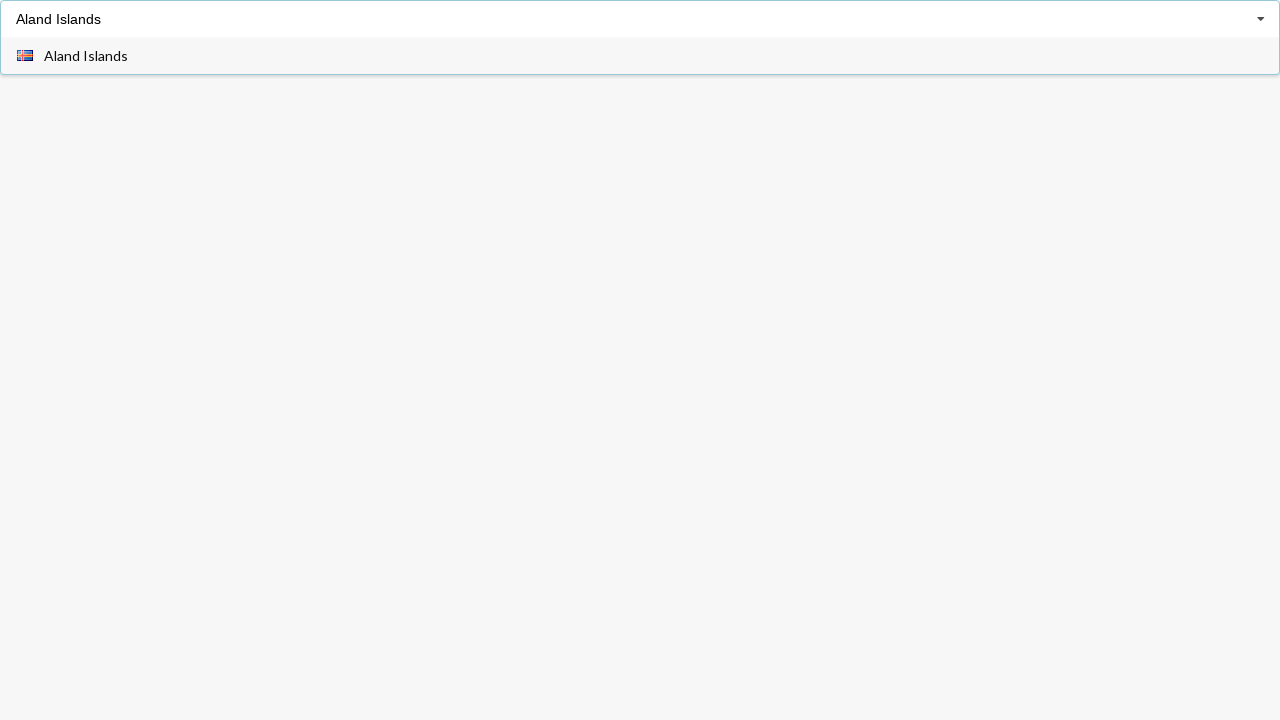

Selected 'Aland Islands' from searchable dropdown at (86, 56) on xpath=//div[contains(@class,'item')]/span[@class='text'] >> nth=0
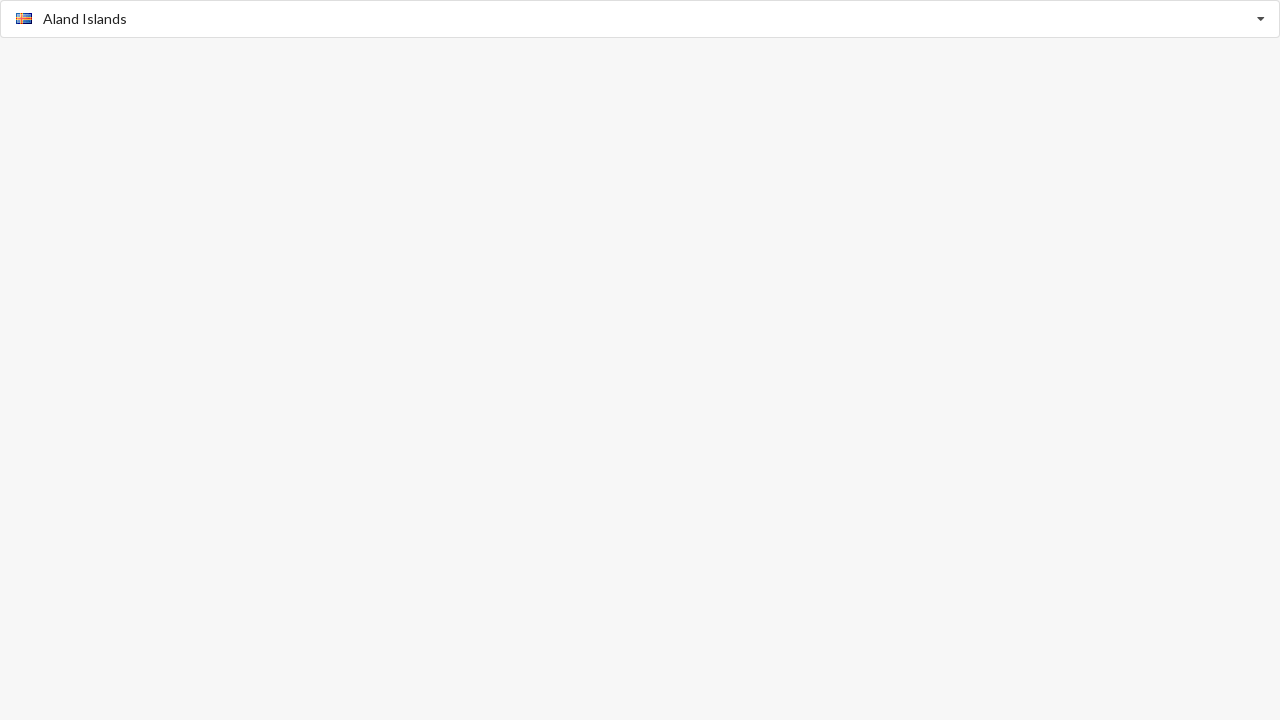

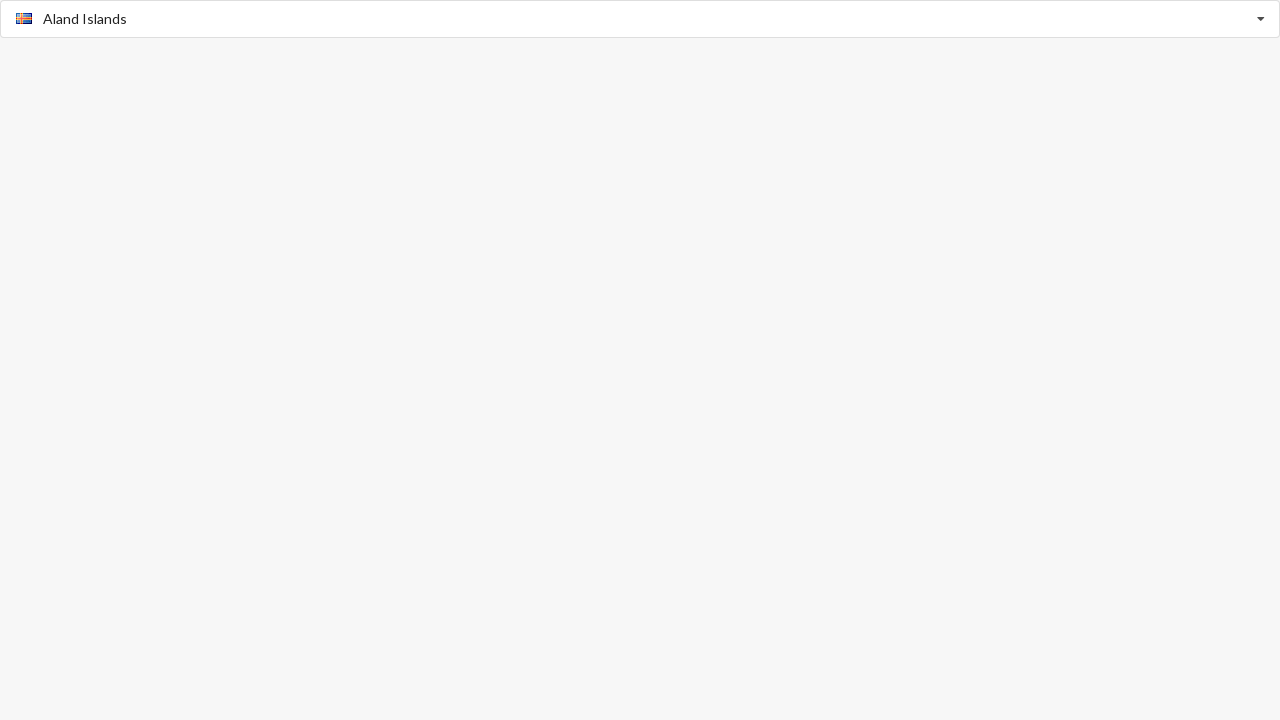